Tests drag and drop functionality on jQuery UI demo page within an iframe

Starting URL: https://jqueryui.com/droppable/

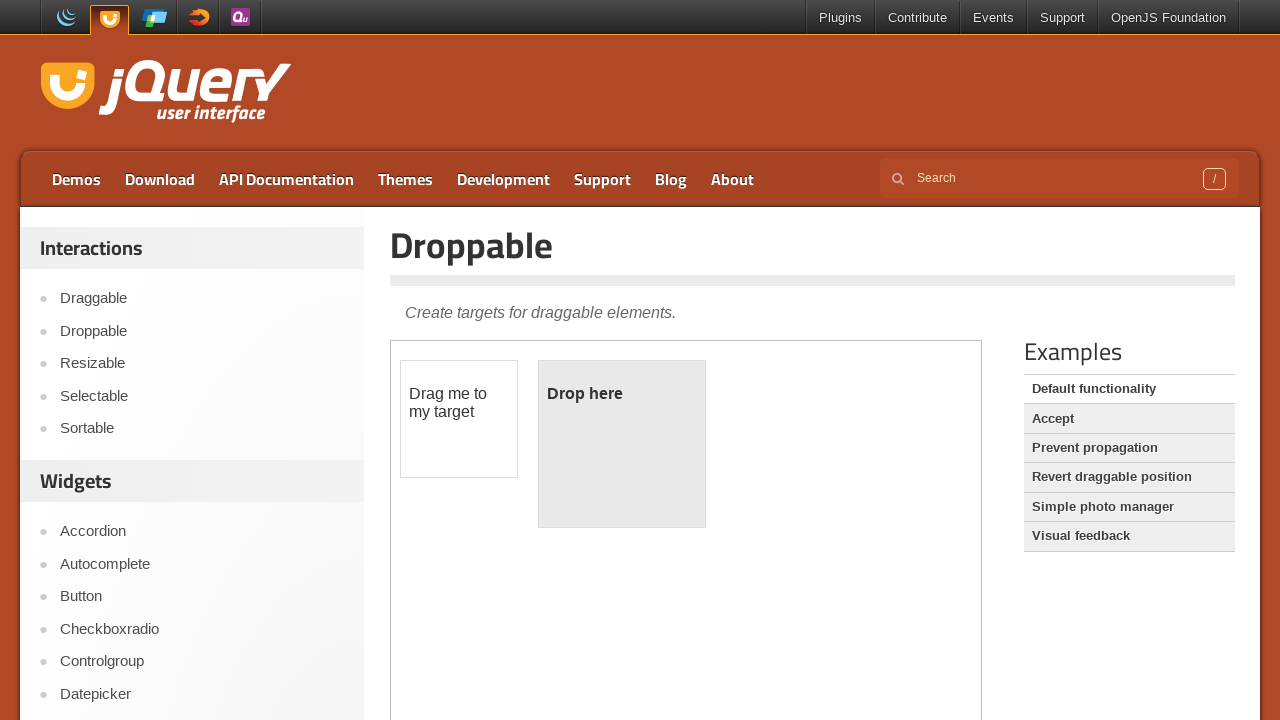

Located the demo iframe containing drag and drop elements
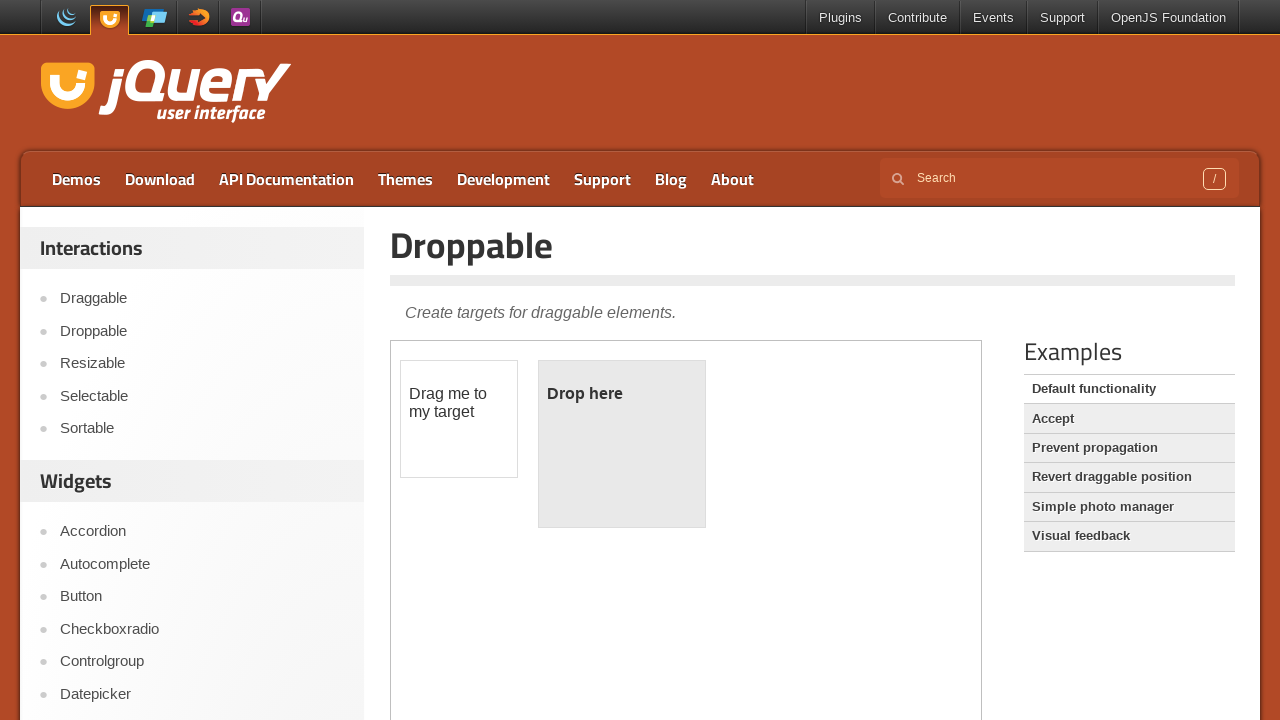

Dragged draggable element to droppable target element at (622, 444)
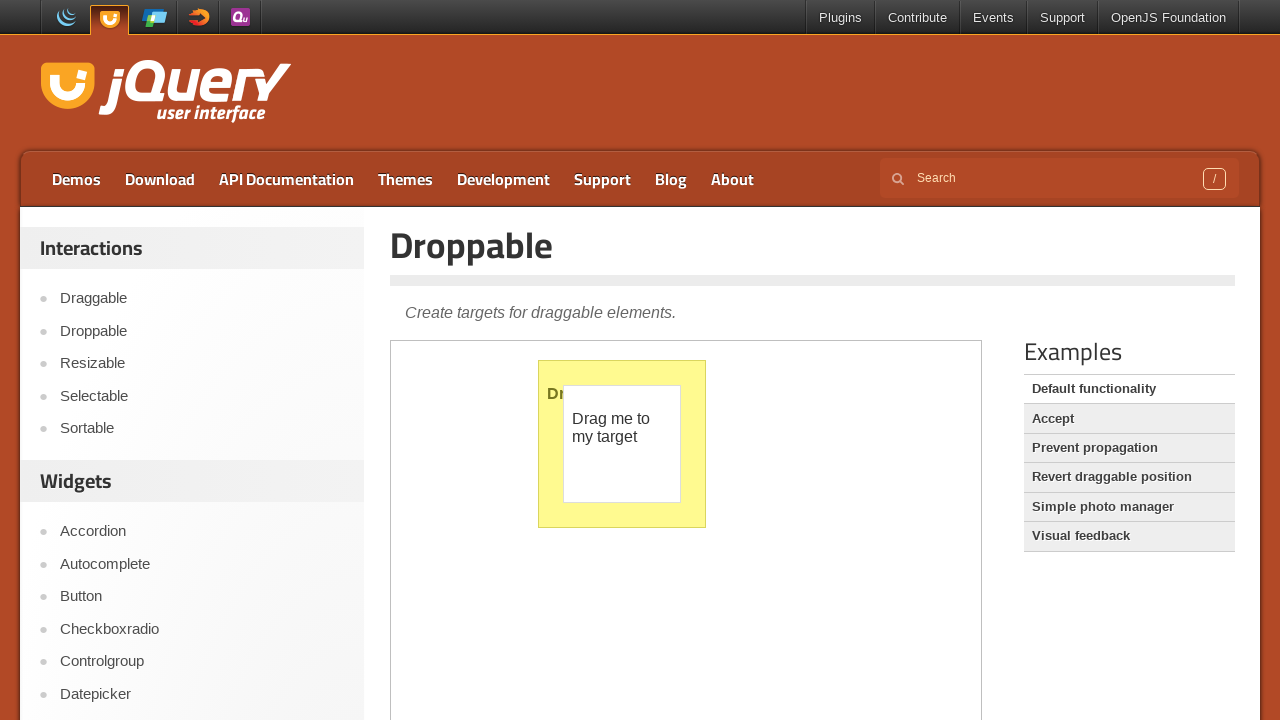

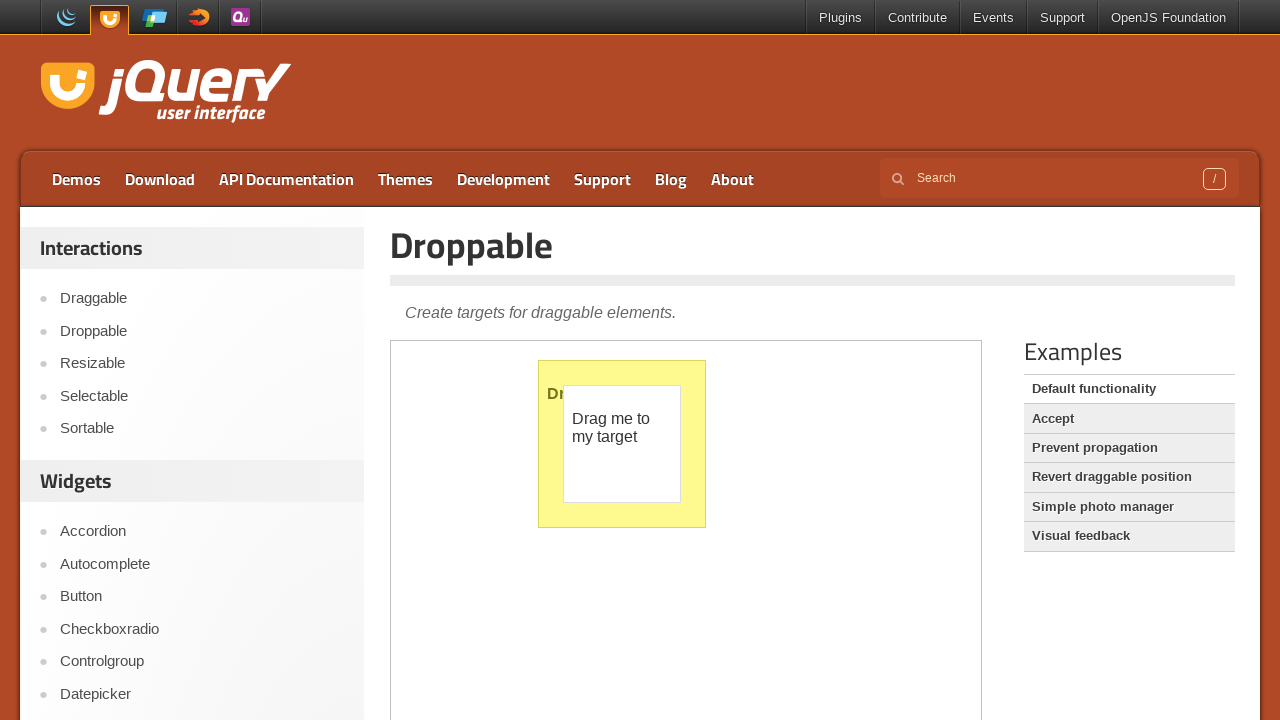